Tests clicking a sequence of buttons that appear one after another, waiting for each button to become visible and enabled before clicking. Verifies all buttons were clicked by checking the final message.

Starting URL: https://eviltester.github.io/synchole/buttons.html

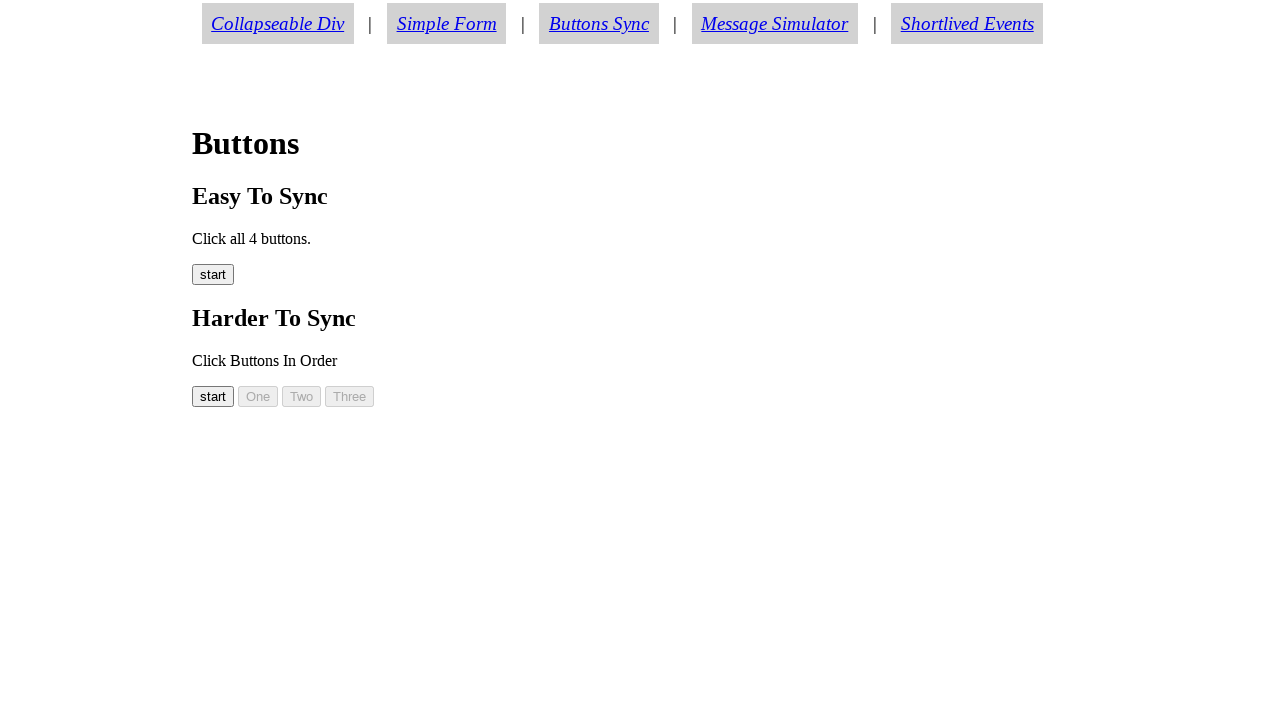

Waited for start button to become visible
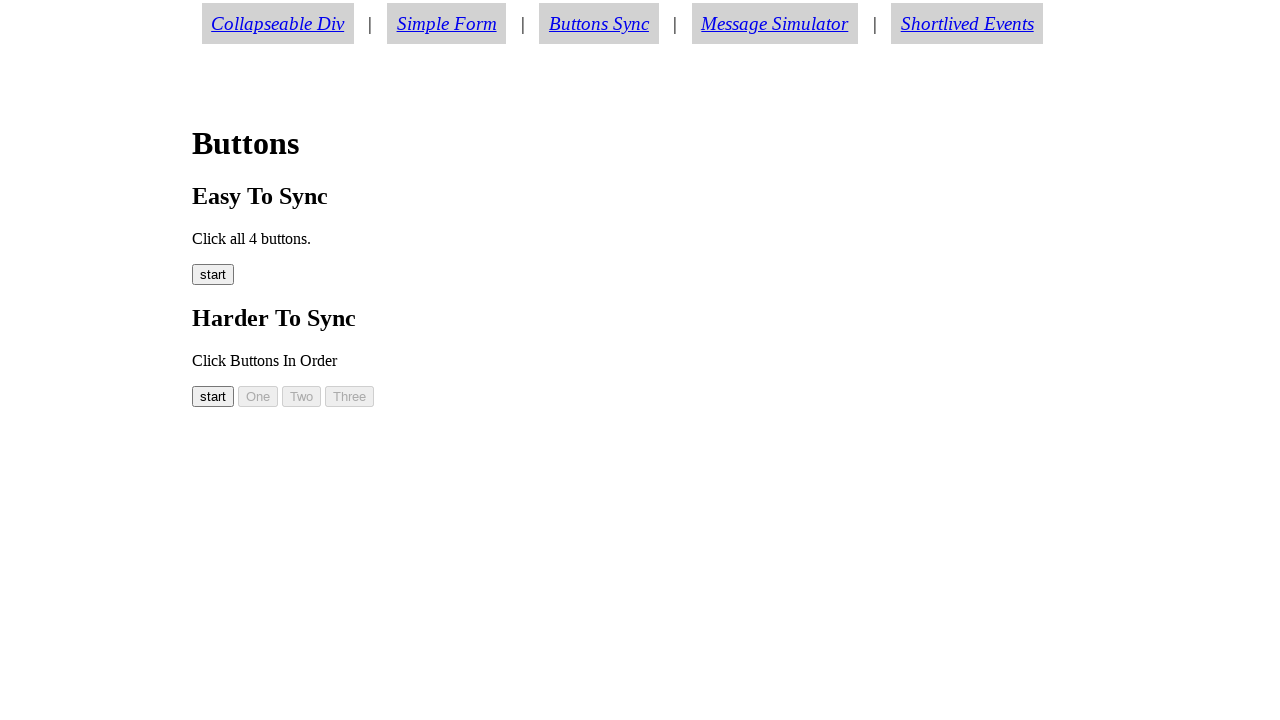

Clicked start button (button00) at (213, 396) on #button00
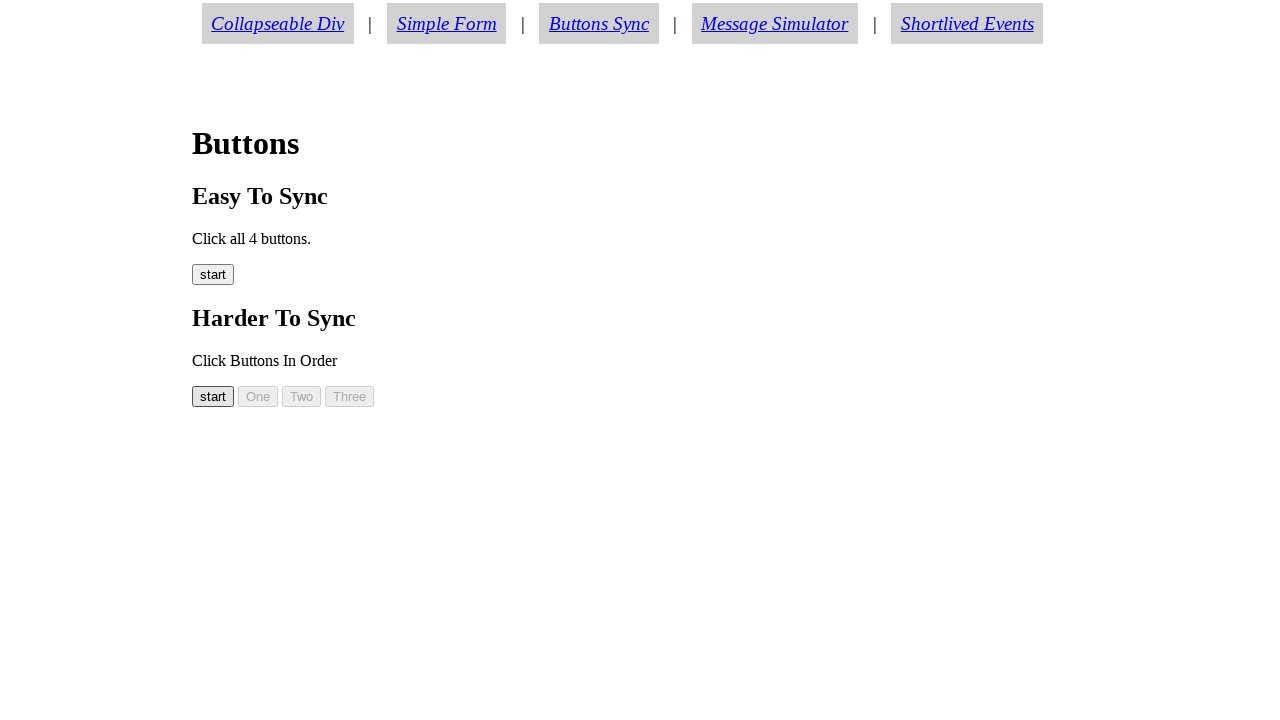

Waited for button01 to become visible
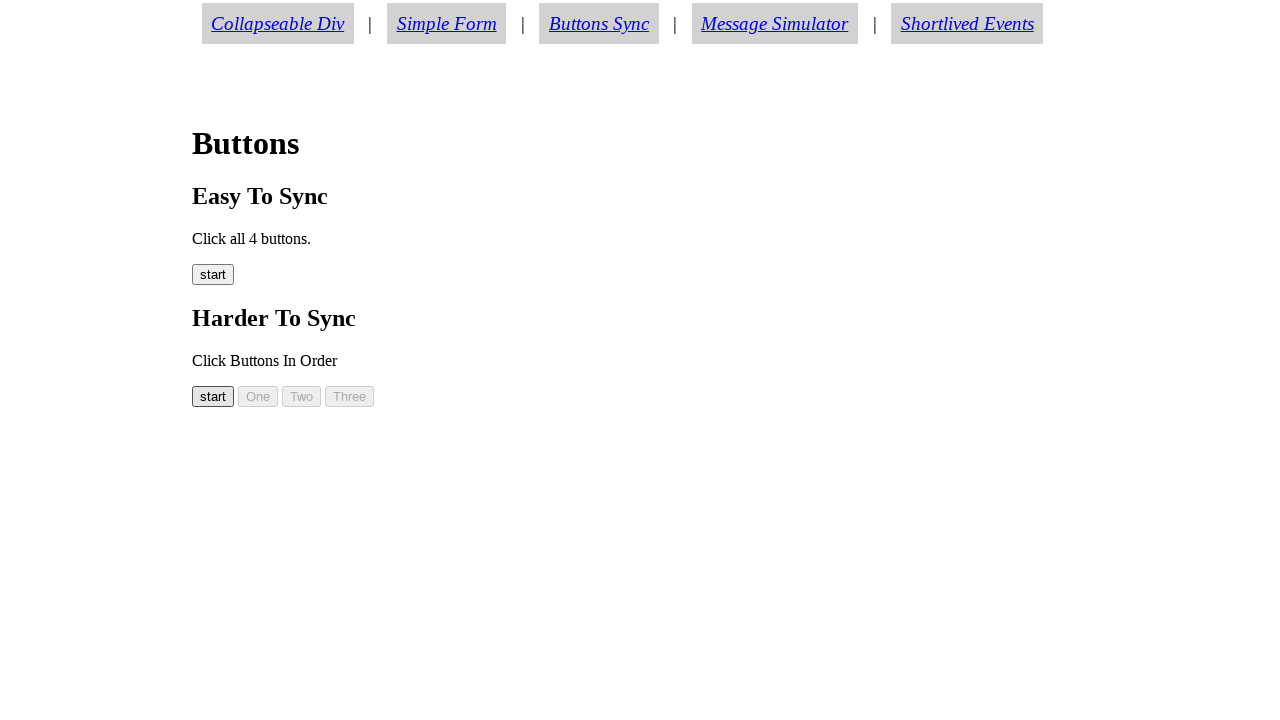

Clicked button01 at (258, 396) on #button01
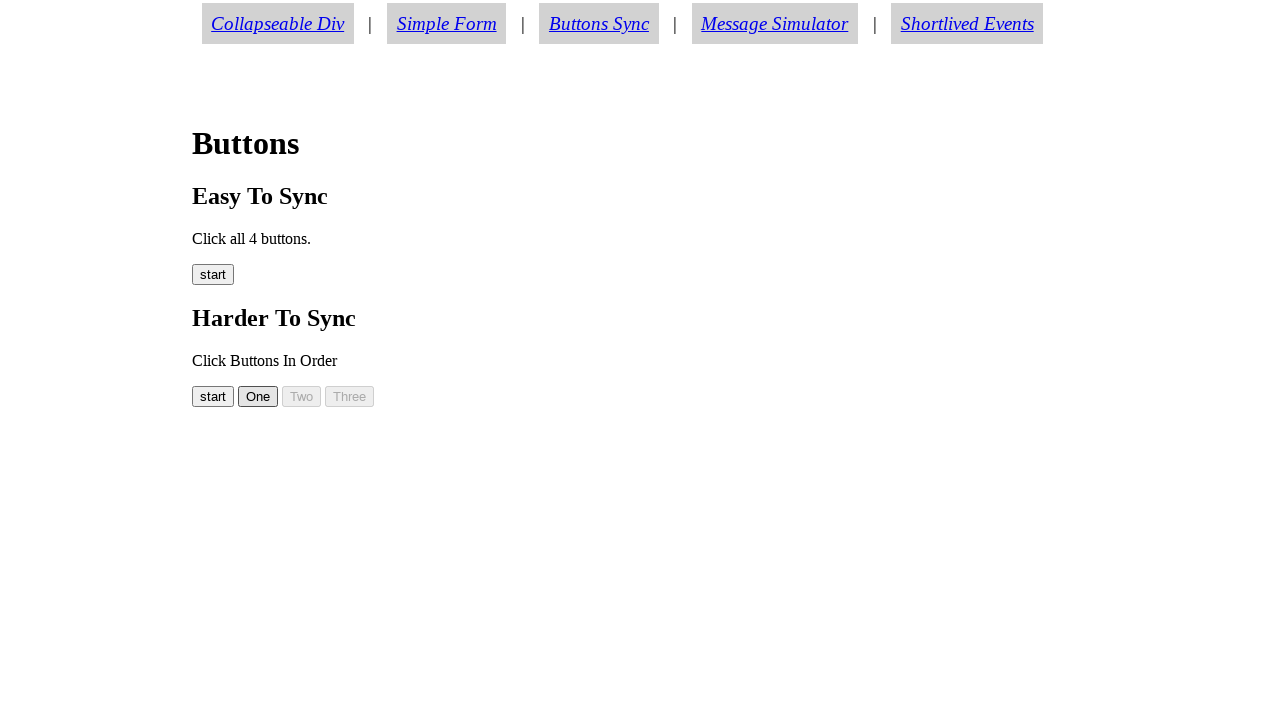

Waited for button02 to become visible
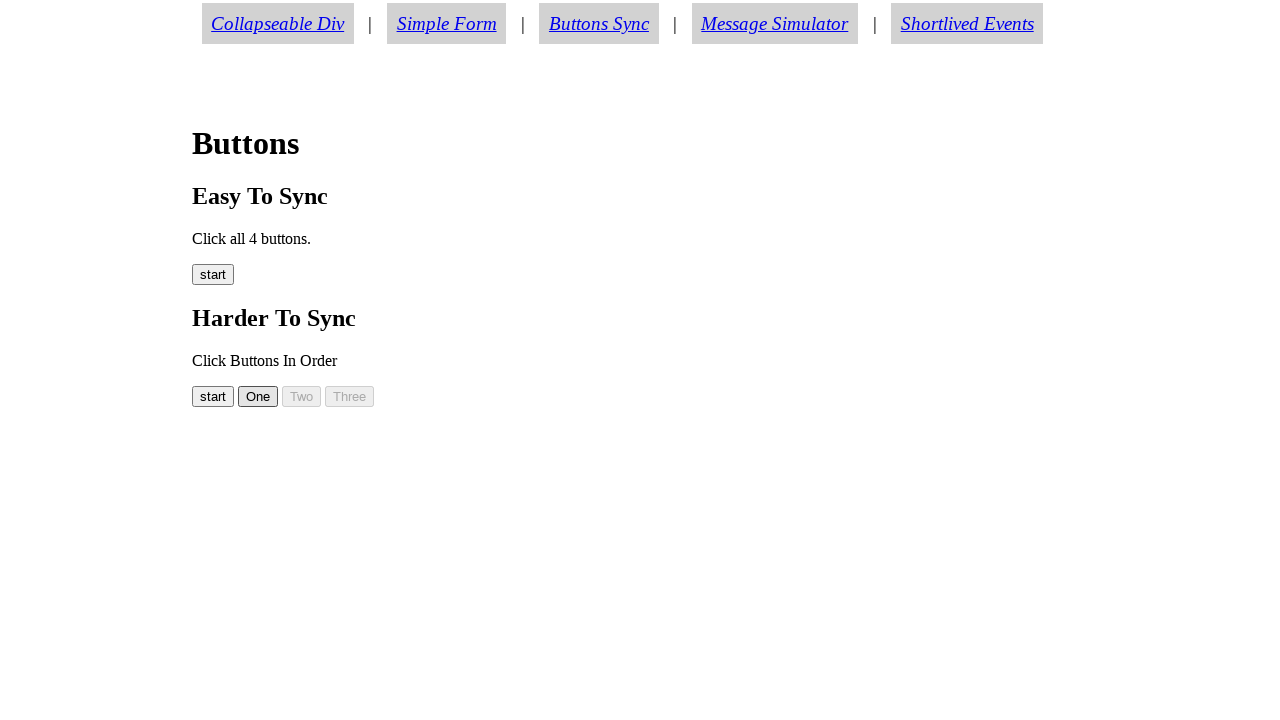

Clicked button02 at (302, 396) on #button02
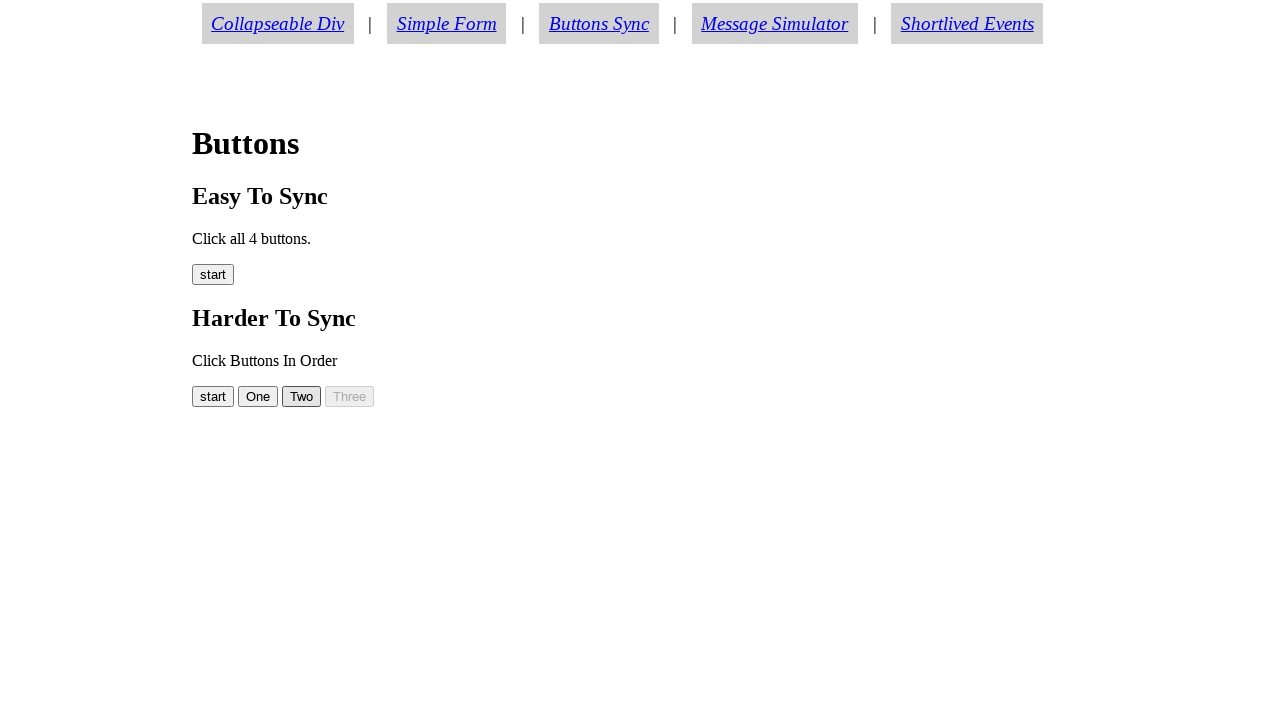

Waited for button03 to become visible
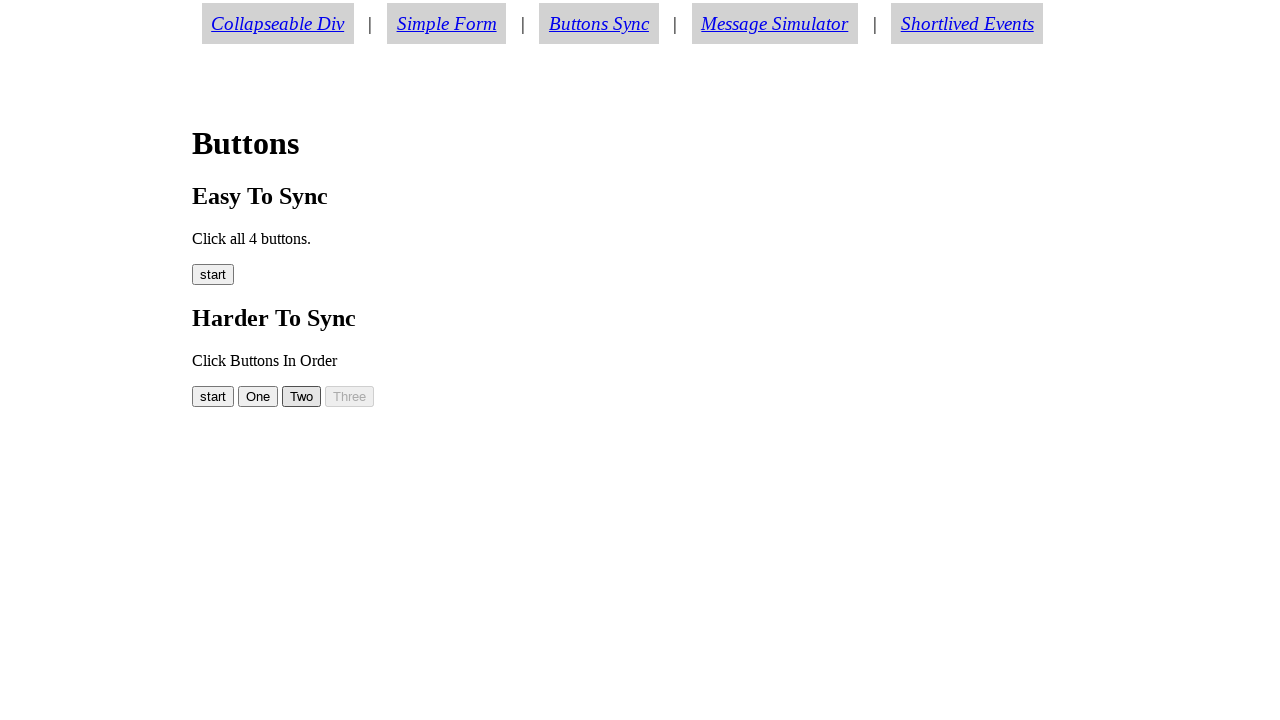

Clicked button03 at (350, 396) on #button03
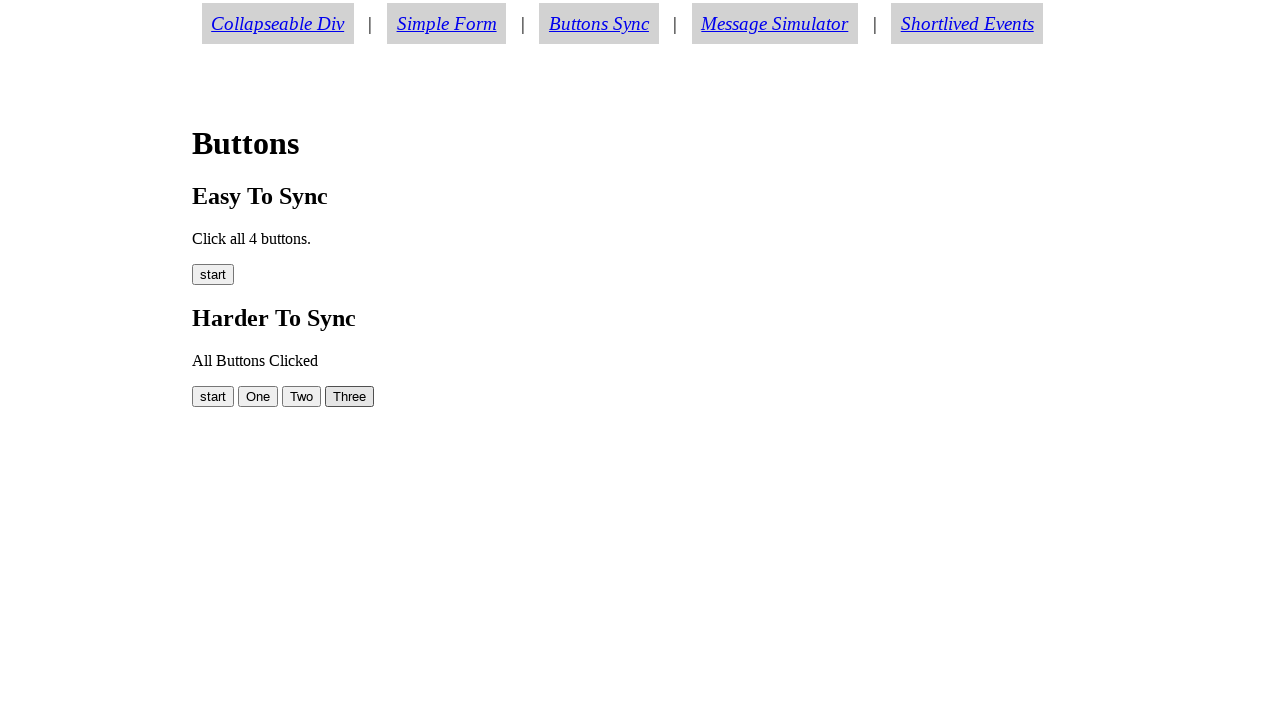

Waited for button message to appear
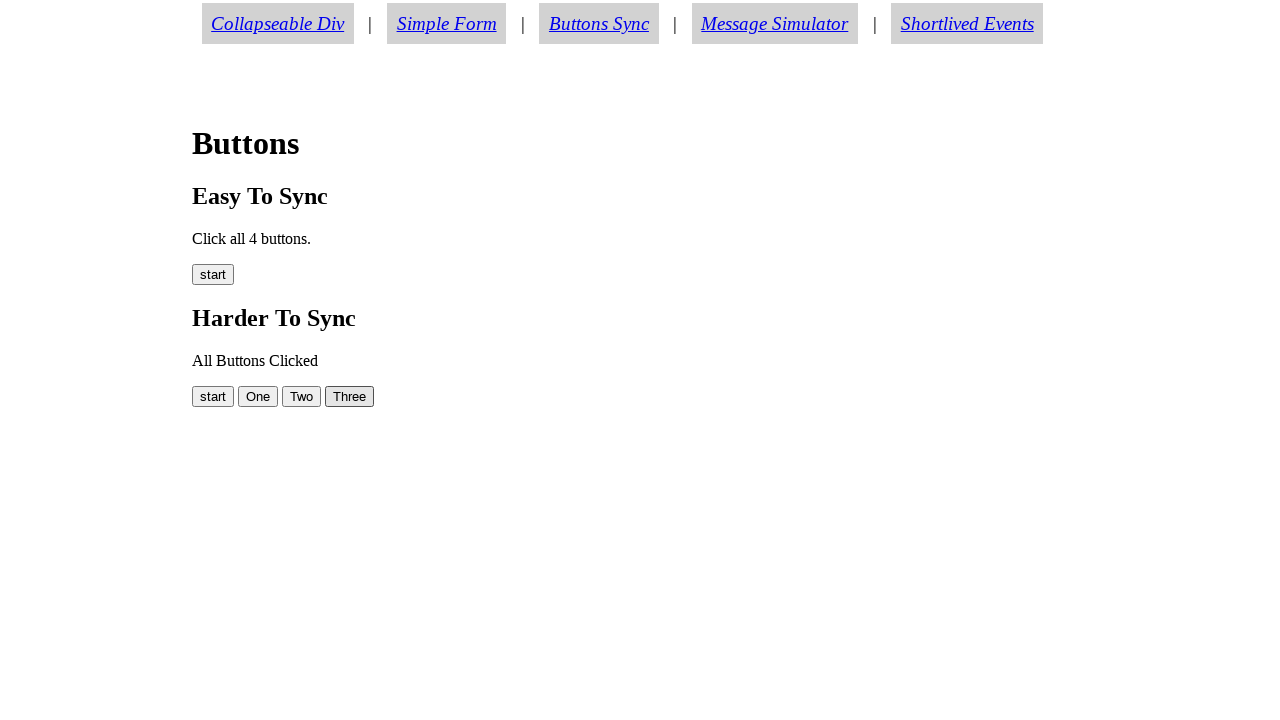

Verified all buttons were clicked - message confirmed
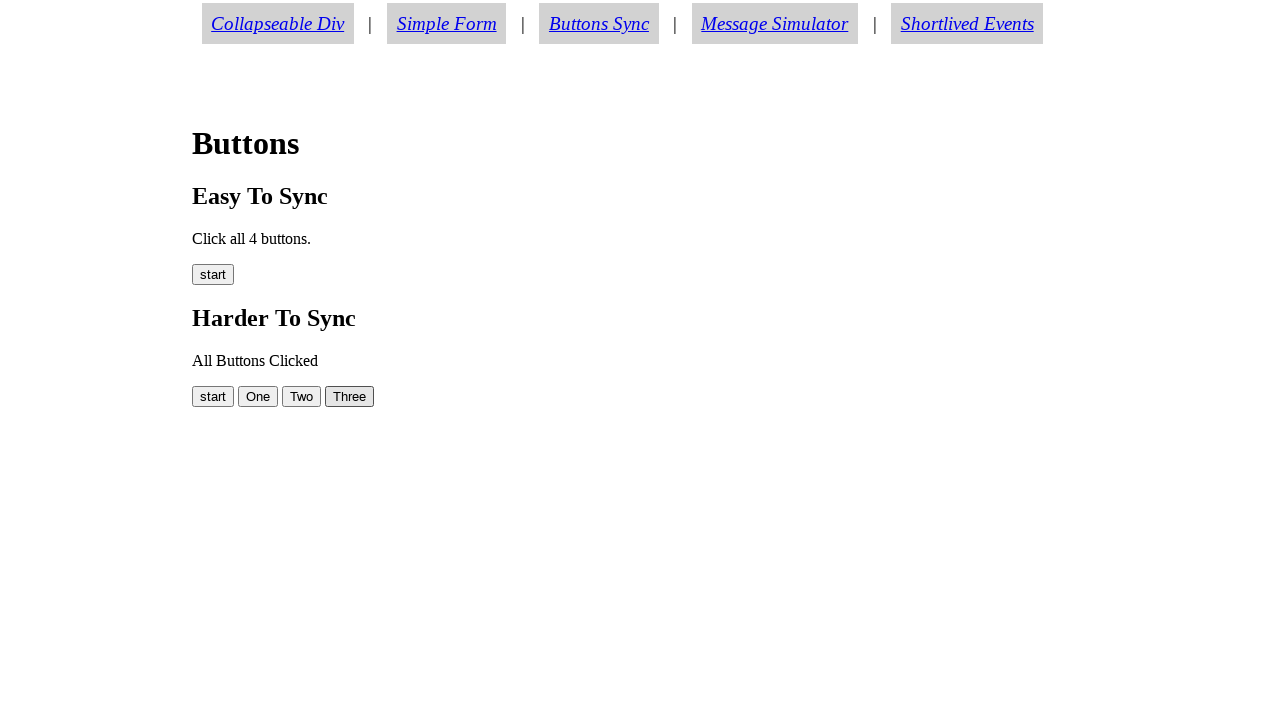

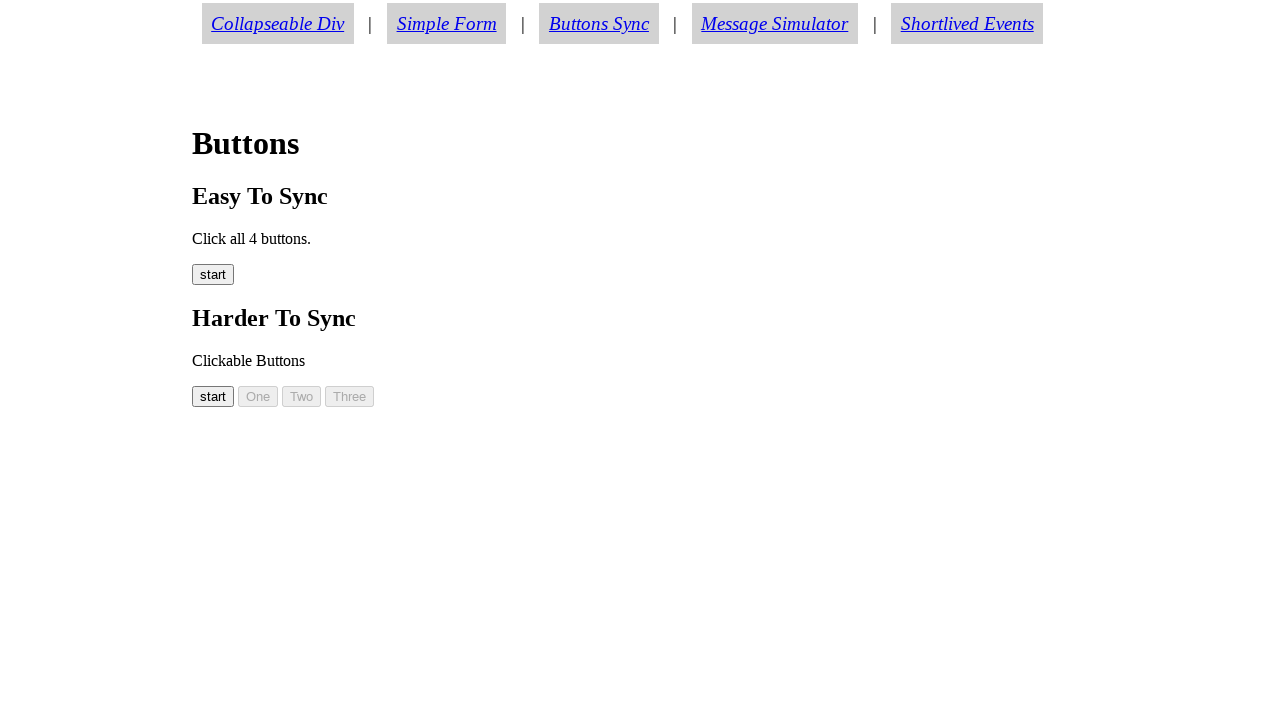